Tests the date and time picker functionality by selecting a specific date (September 15, 2029) and time (3:00 PM) from the combined date-time picker widget.

Starting URL: https://demoqa.com/date-picker

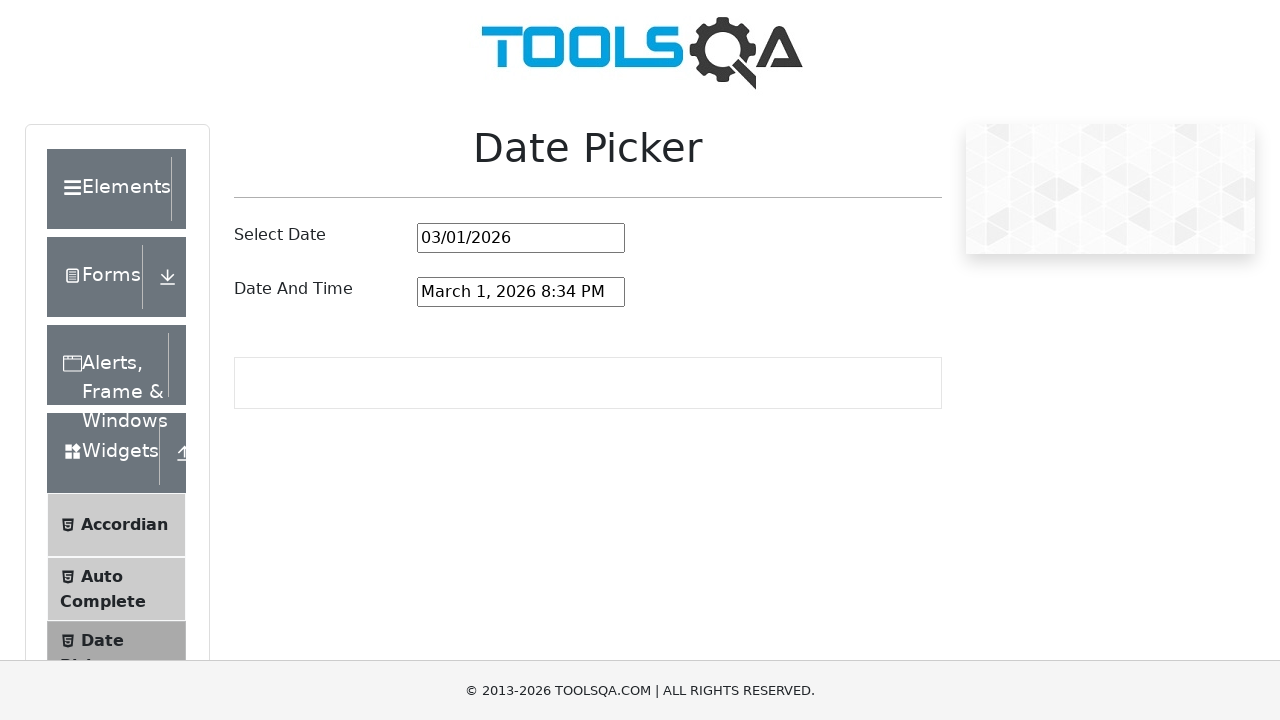

Scrolled down 300px to view the date picker
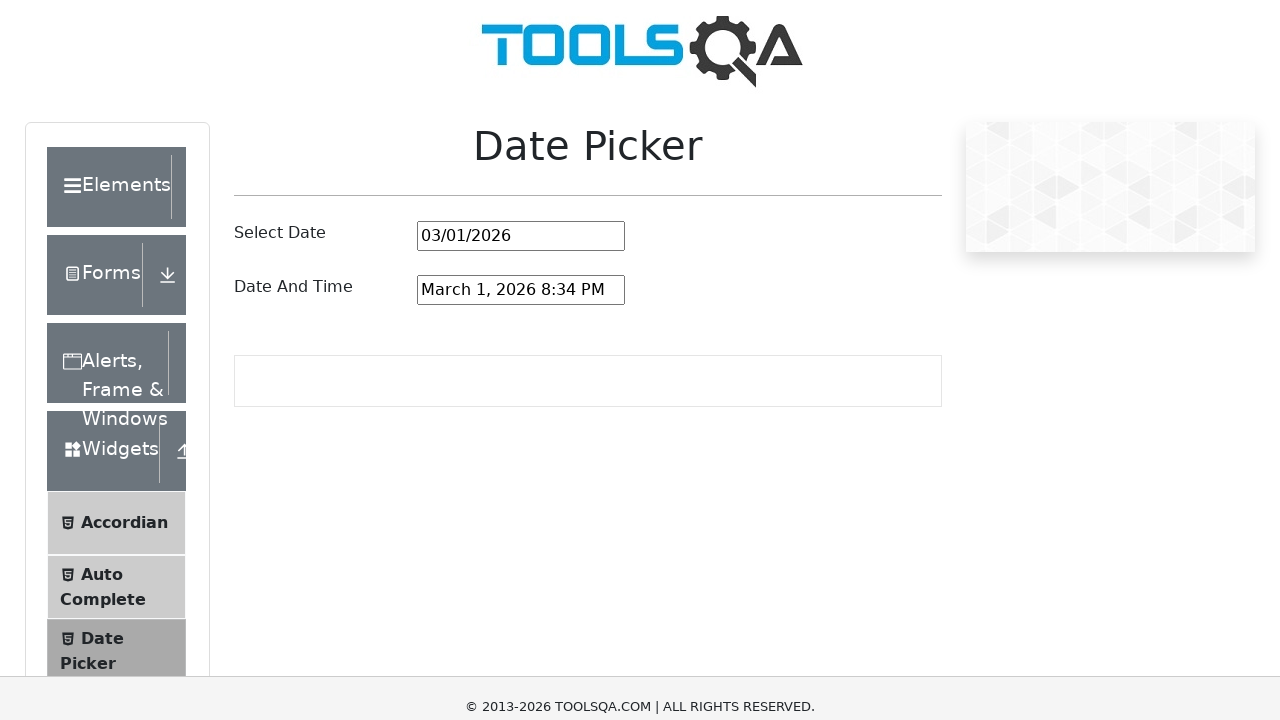

Clicked on the date and time picker input field at (521, 4) on #dateAndTimePickerInput
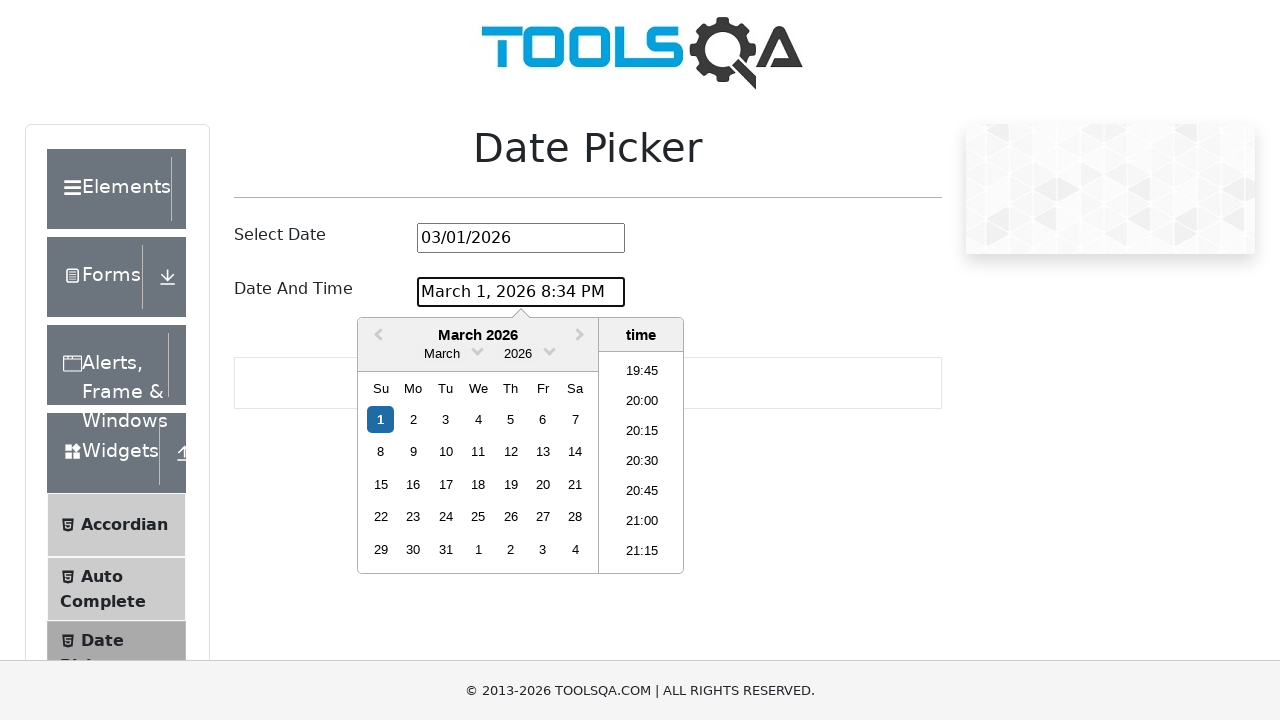

Clicked on the month selector dropdown at (442, 354) on .react-datepicker__month-read-view
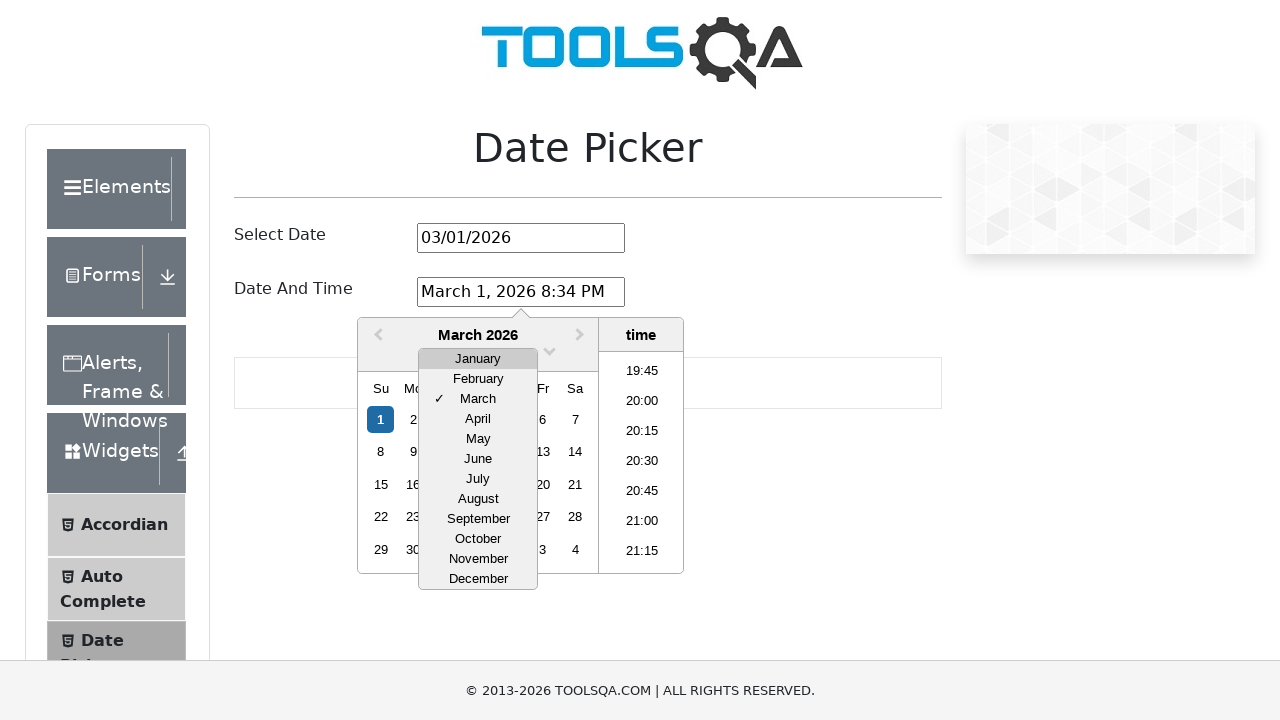

Selected September from the month options at (478, 519) on .react-datepicker__month-option:has-text('September')
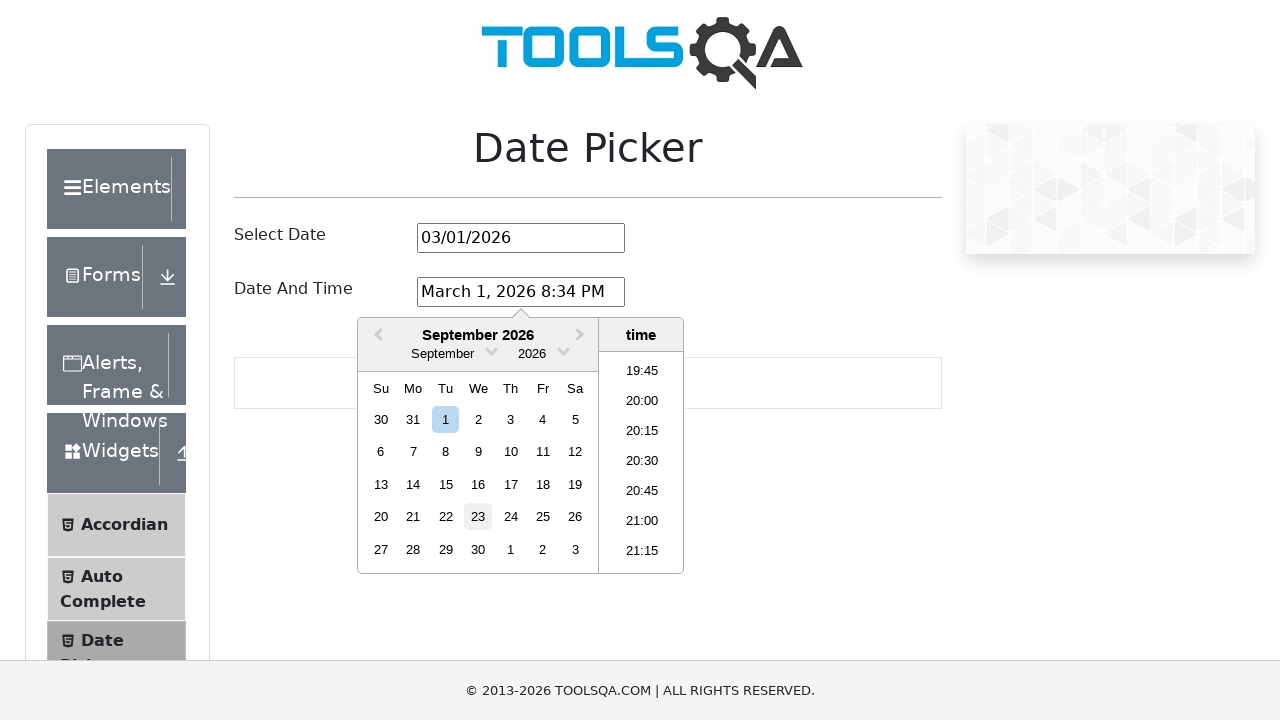

Clicked on the year selector dropdown at (532, 354) on .react-datepicker__year-read-view
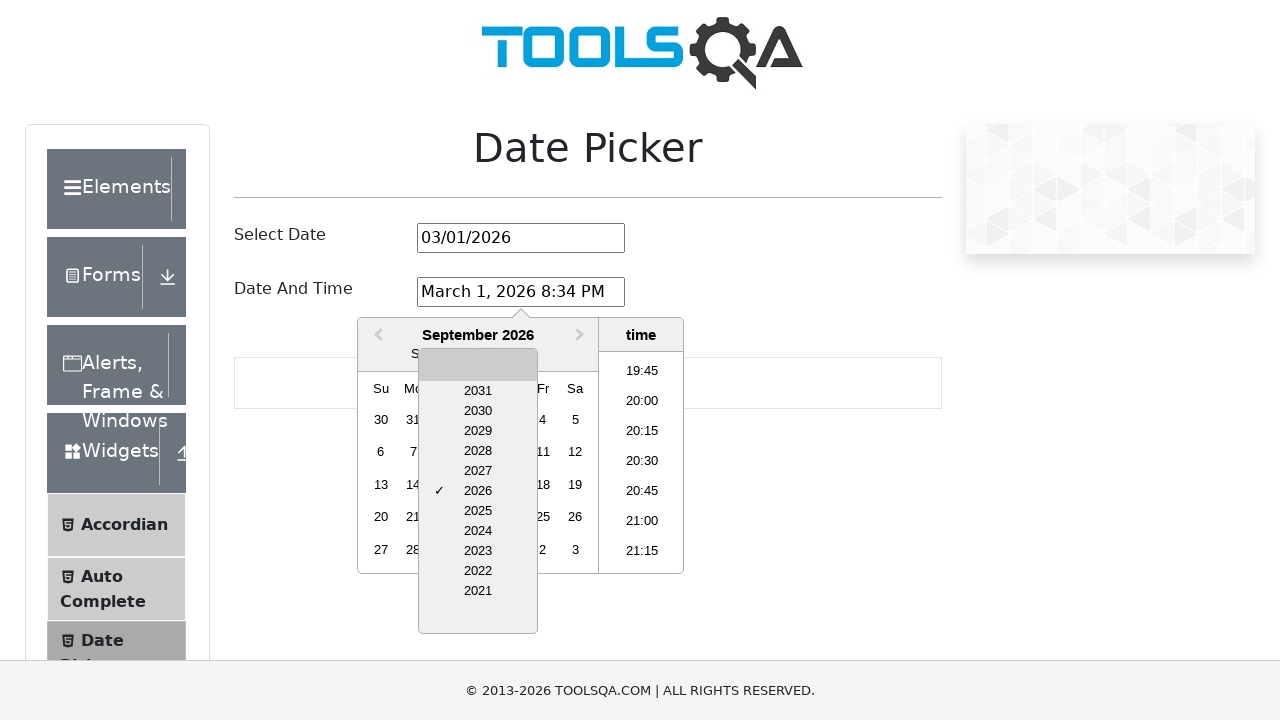

Selected year 2029 from the year options at (478, 431) on .react-datepicker__year-option:has-text('2029')
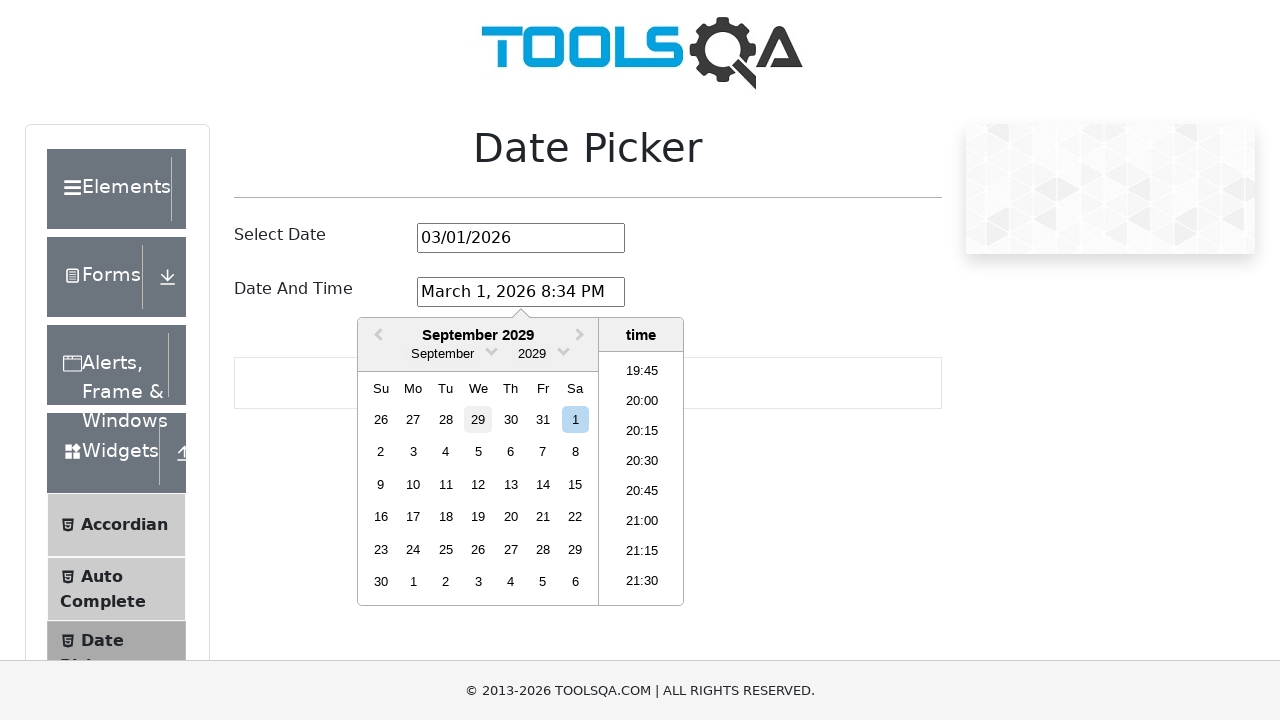

Selected the 15th day of September 2029 at (575, 484) on .react-datepicker__day--015:not(.react-datepicker__day--outside-month)
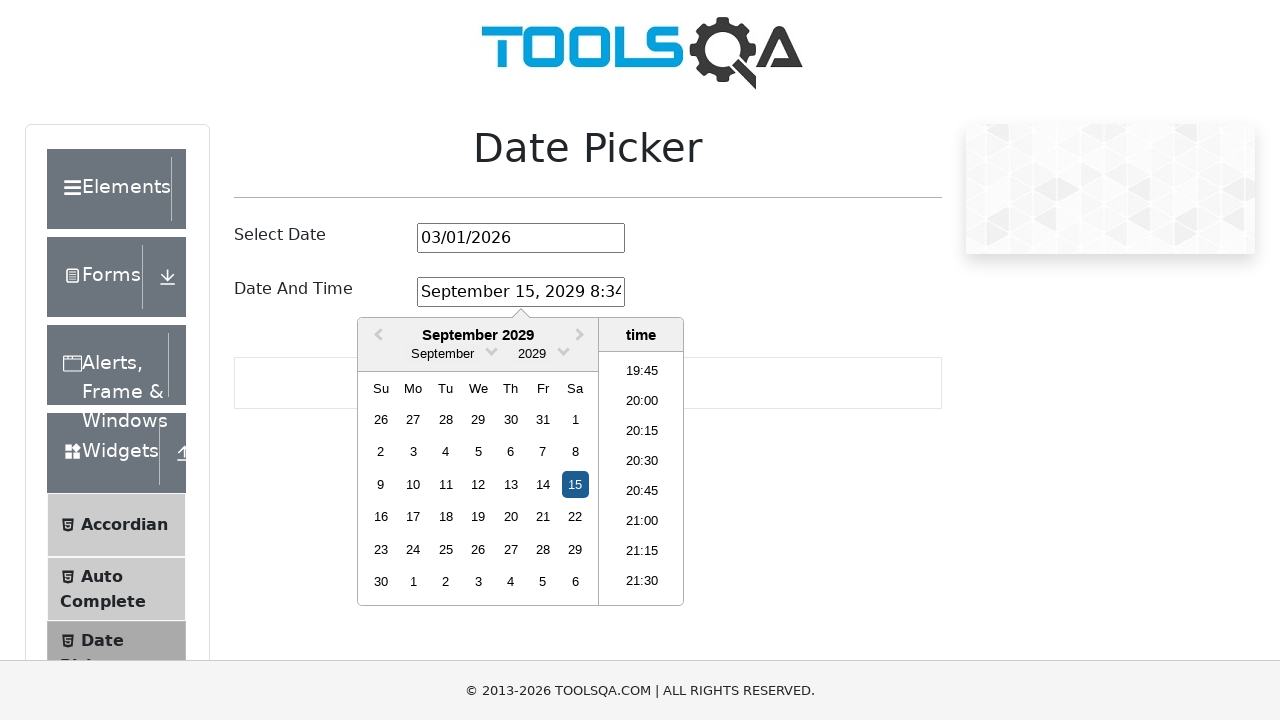

Selected time 15:00 (3:00 PM) at (642, 478) on li:has-text('15:00')
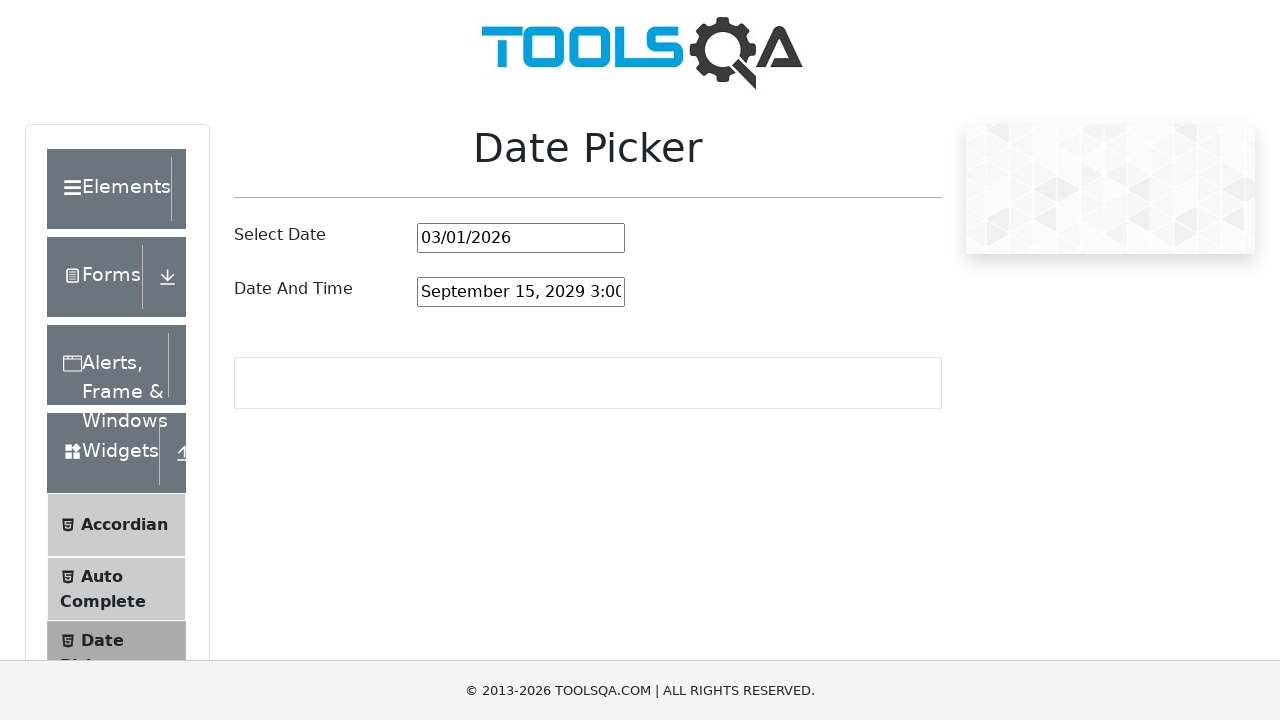

Waited for the date and time selection to complete
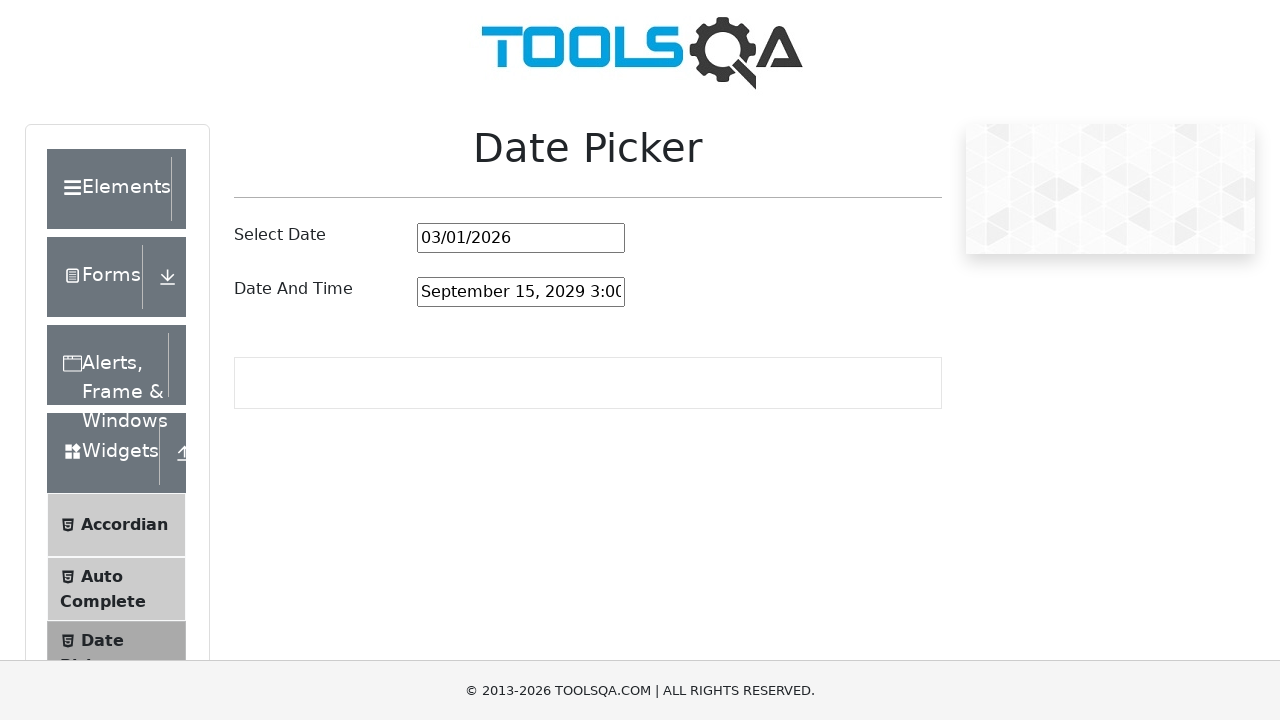

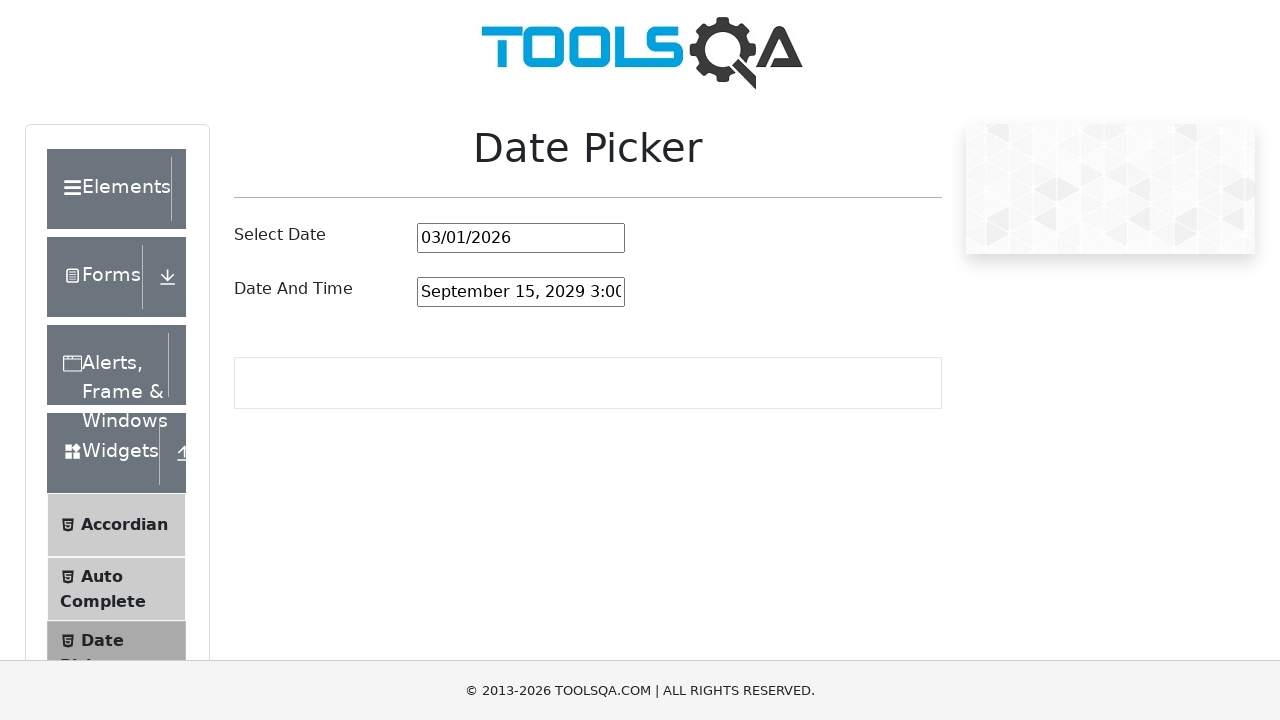